Creates a new project and verifies that clicking Add Task with an empty or whitespace-only name does not create a task.

Starting URL: https://zarress.github.io/Project-Manager-App/

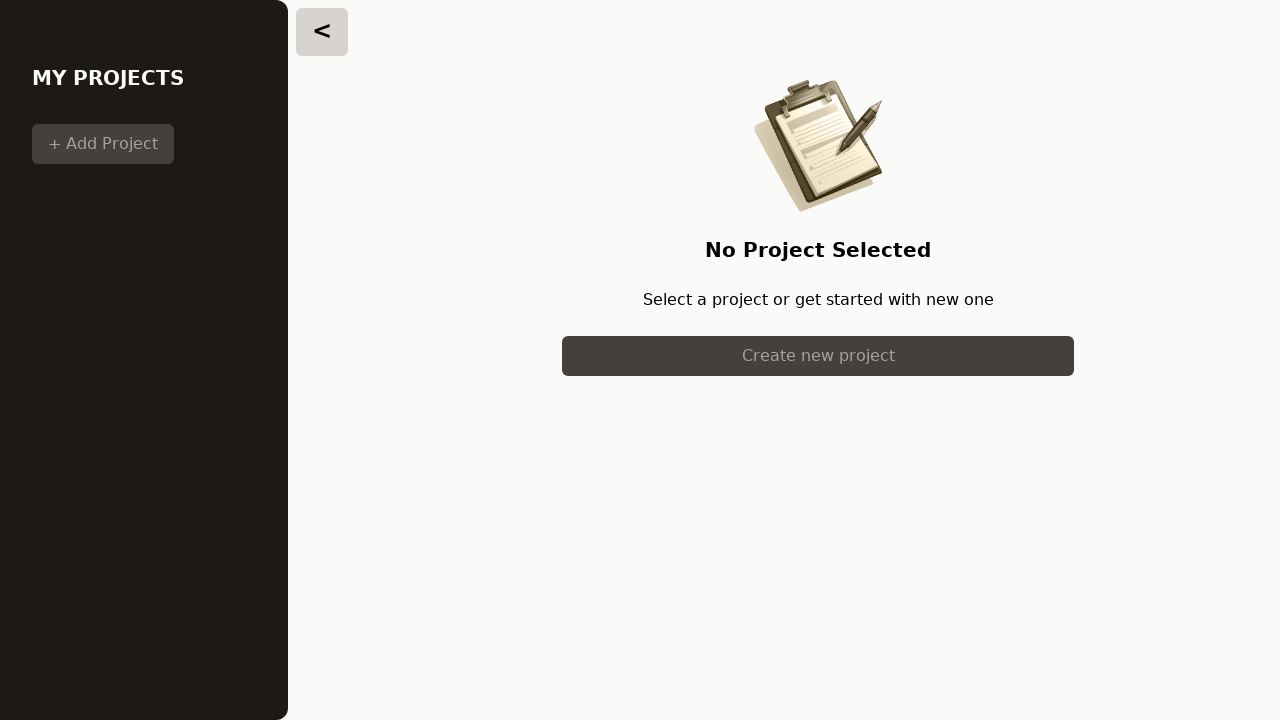

Clicked 'Create New Project' button at (818, 356) on button:has-text('Create New Project')
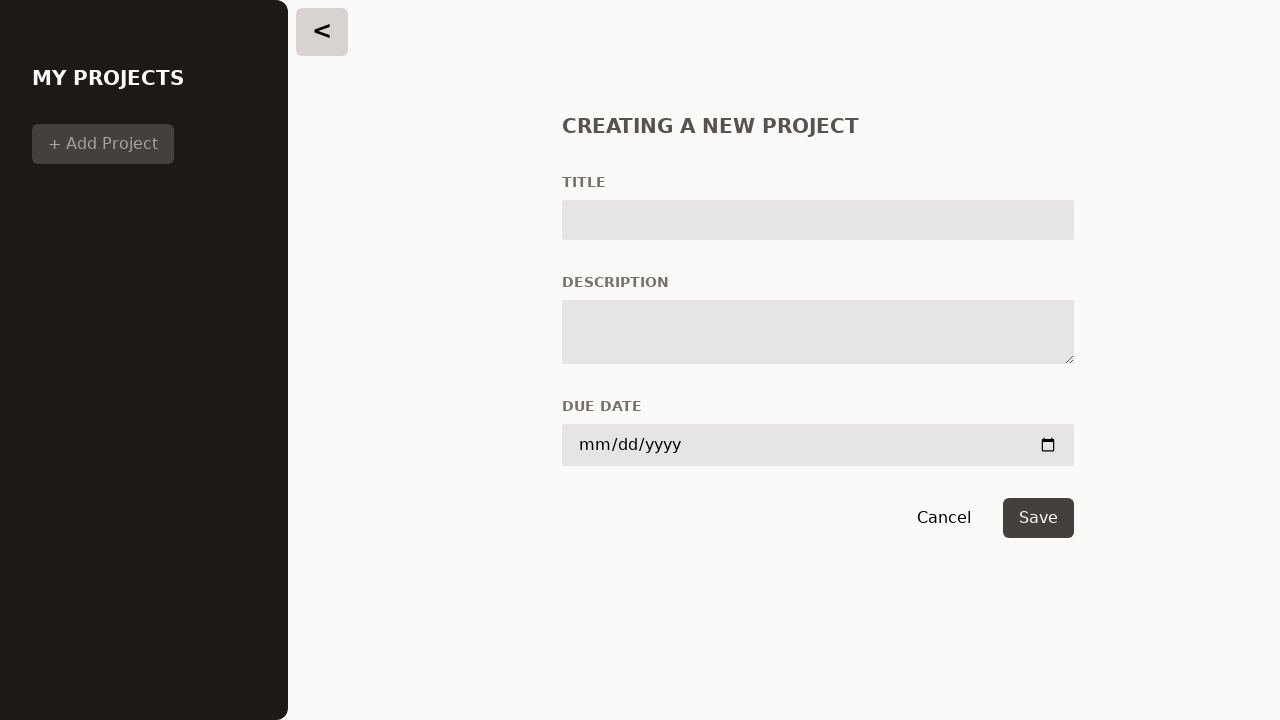

Filled project title field with 'title test' on input[id='title'], input[placeholder*='title' i]
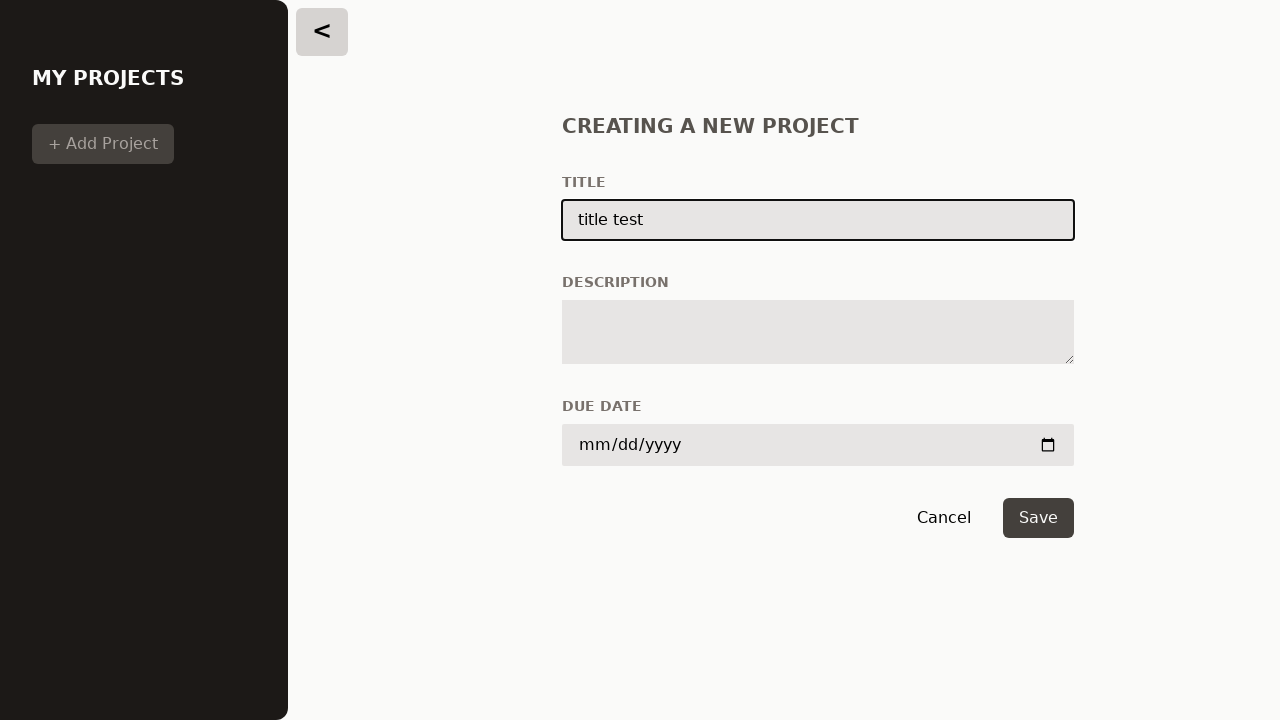

Filled project description field with 'description test' on textarea[id='description'], textarea[placeholder*='description' i]
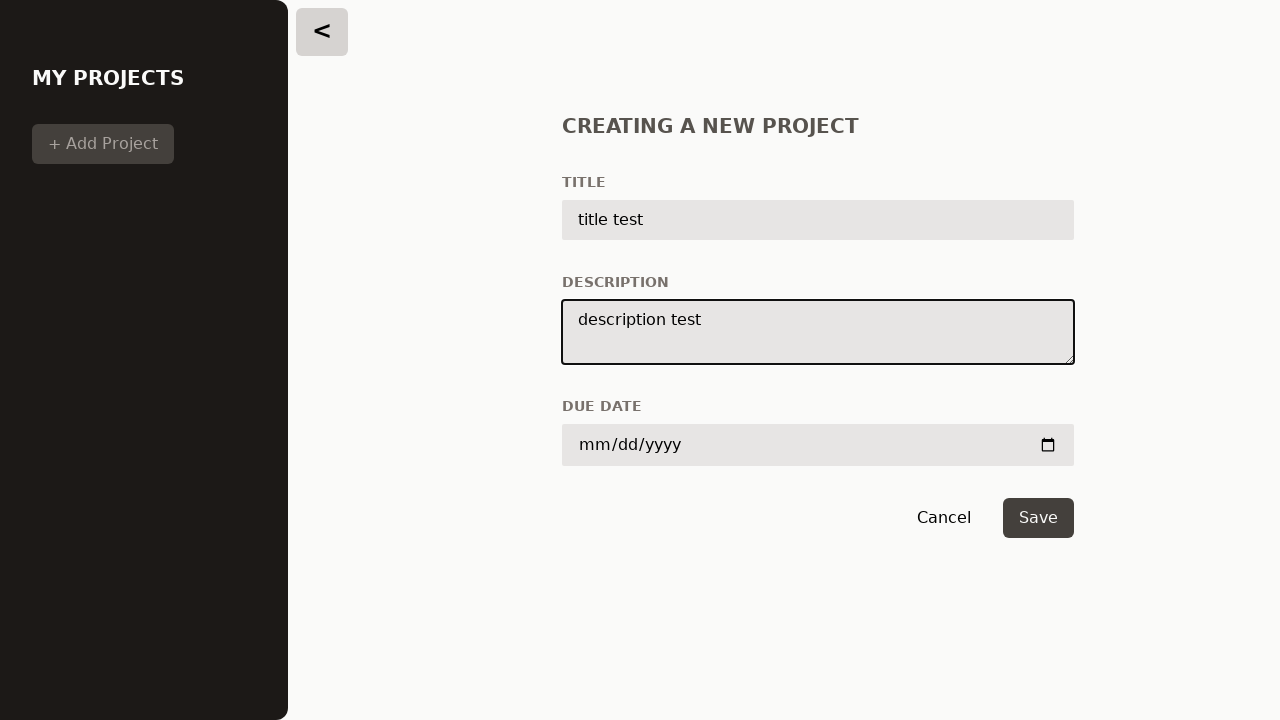

Filled project date field with '2024-10-01' on input[type='date']
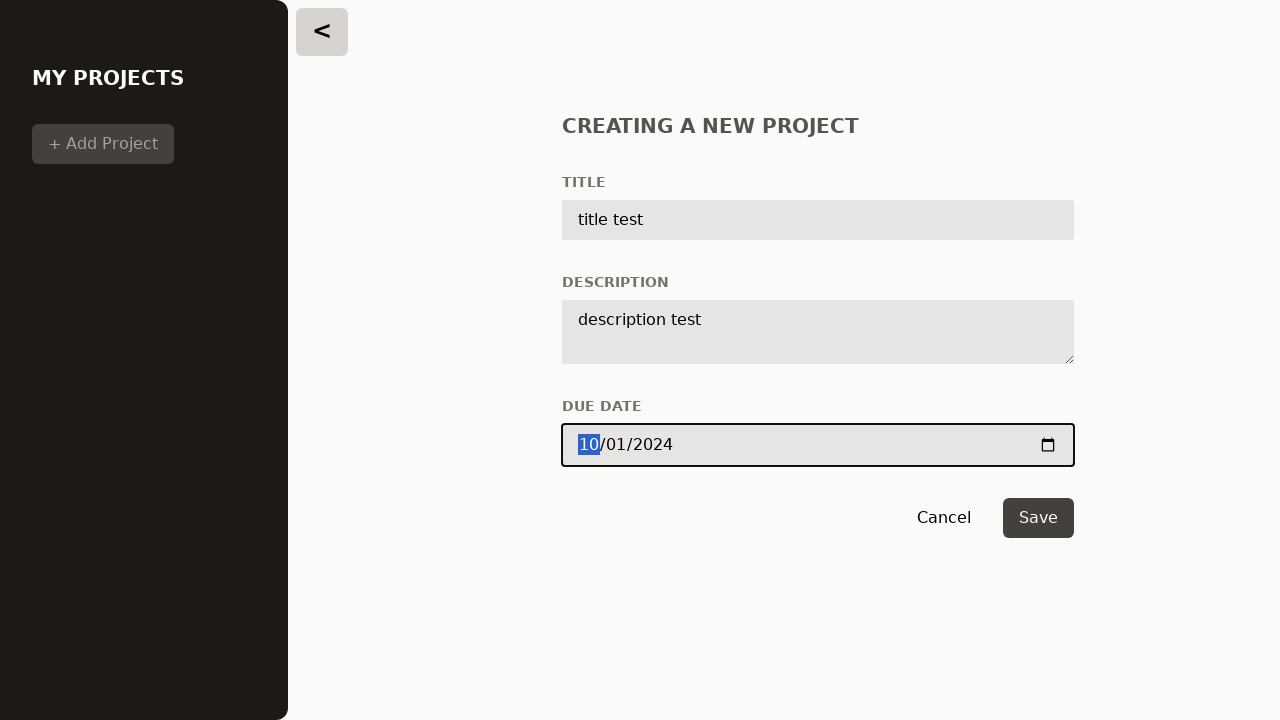

Clicked 'Save' button to create project at (1038, 518) on button:has-text('Save')
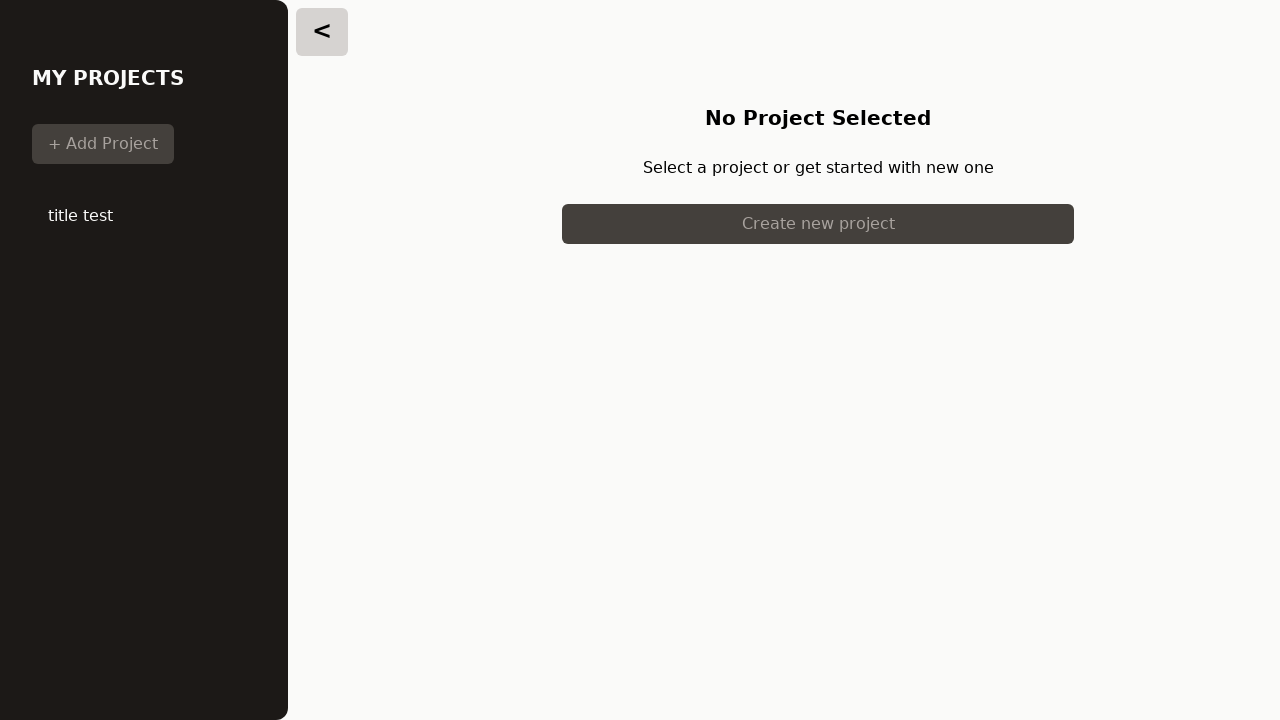

Clicked project 'title test' in sidebar to open project details at (144, 216) on text=title test
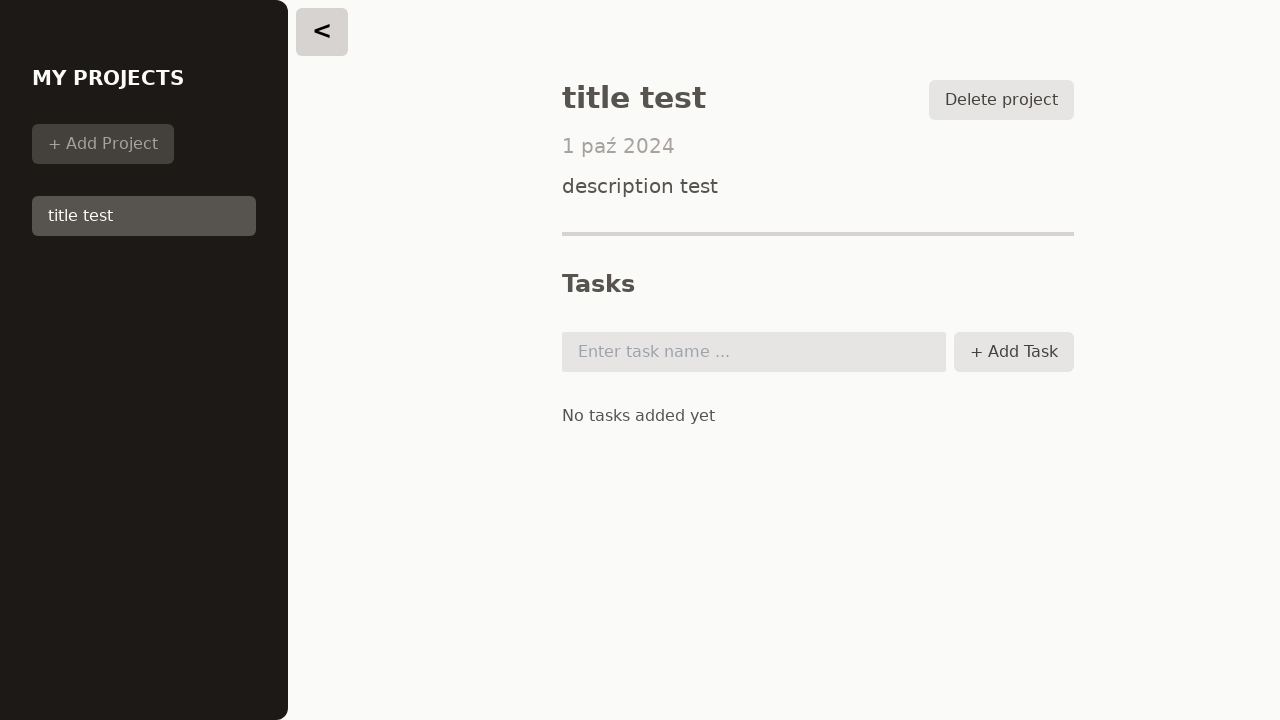

Clicked 'Add Task' button with empty task name field at (1014, 352) on button:has-text('Add Task')
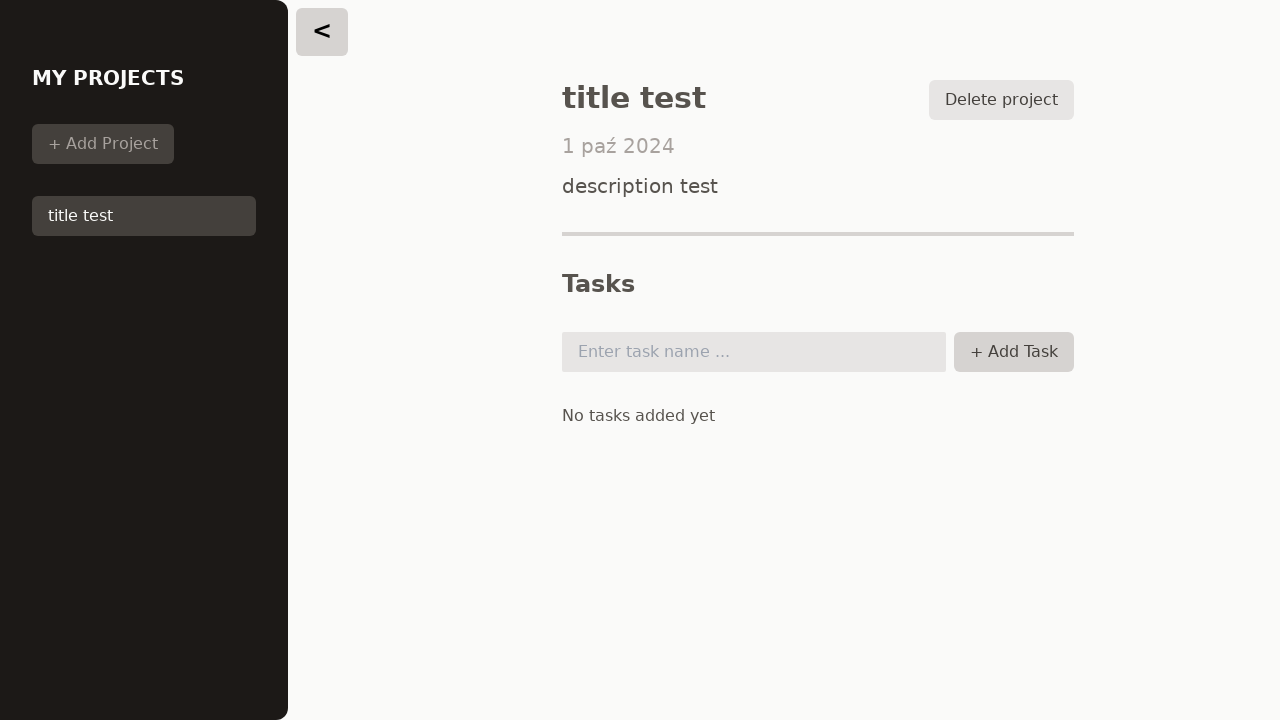

Waited 500ms to verify no task was created with empty name
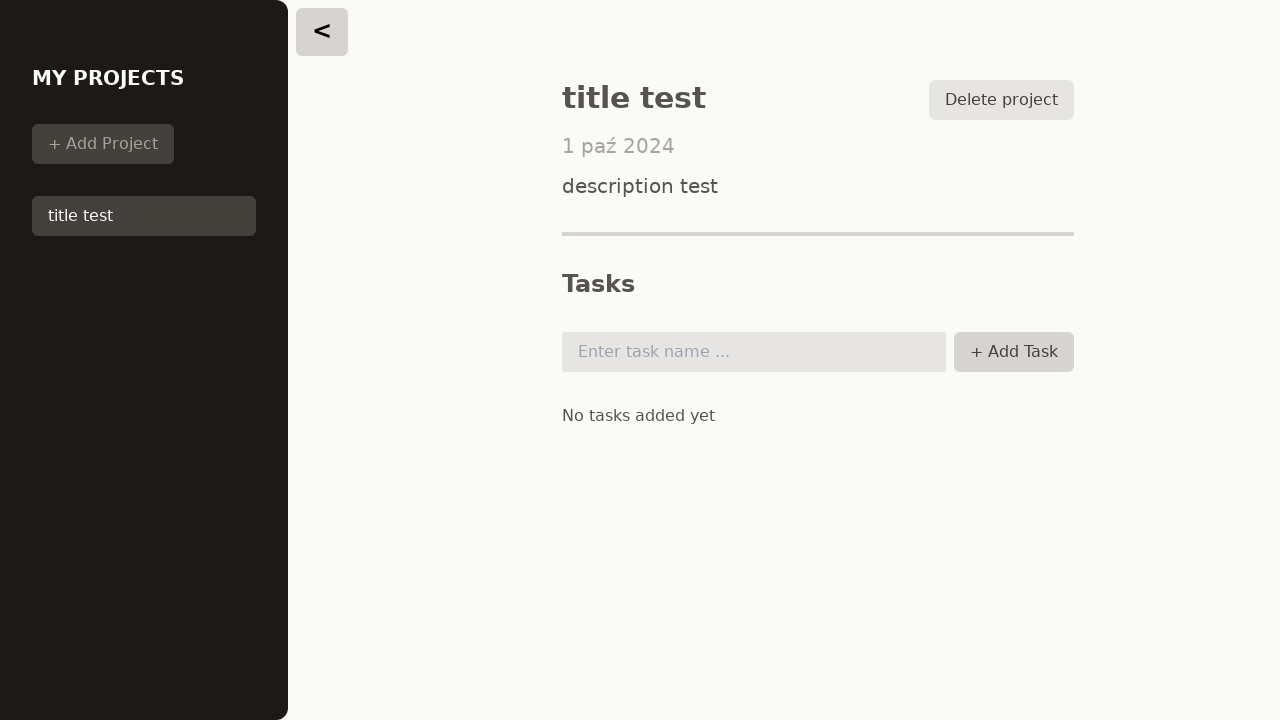

Filled task name field with whitespace only on input[placeholder*='task' i], input[id='task']
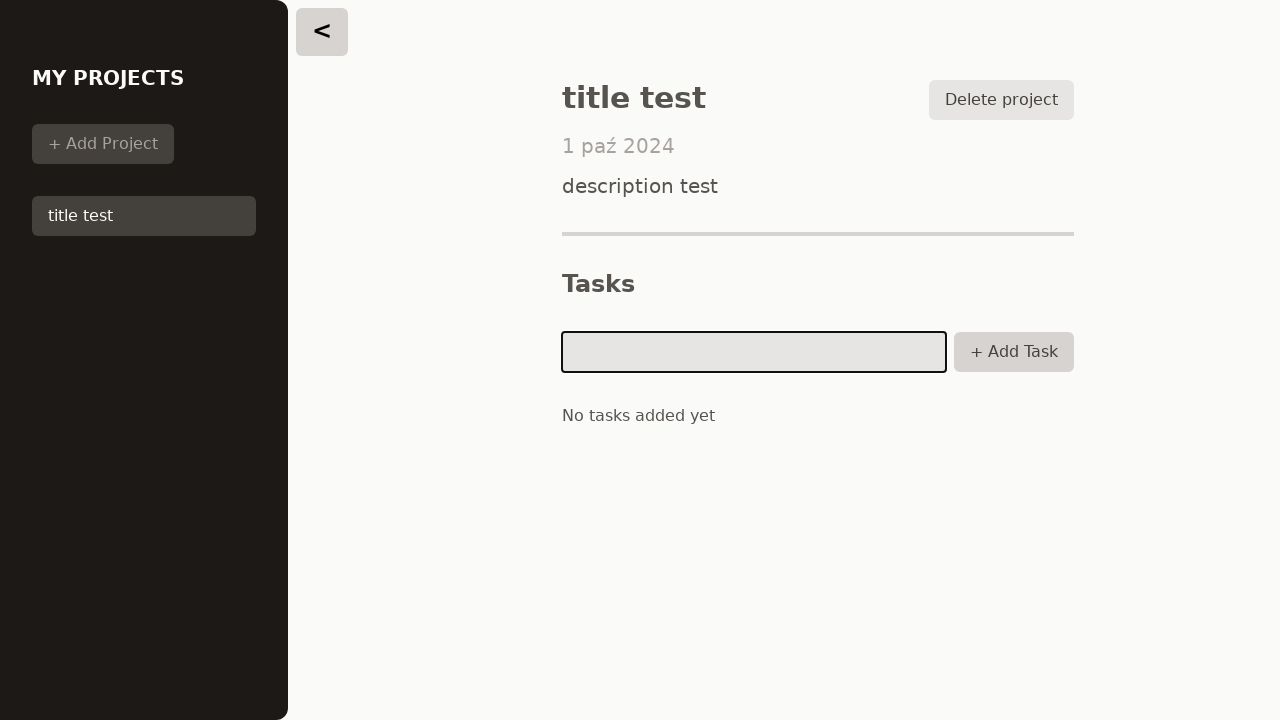

Clicked 'Add Task' button with whitespace-only task name at (1014, 352) on button:has-text('Add Task')
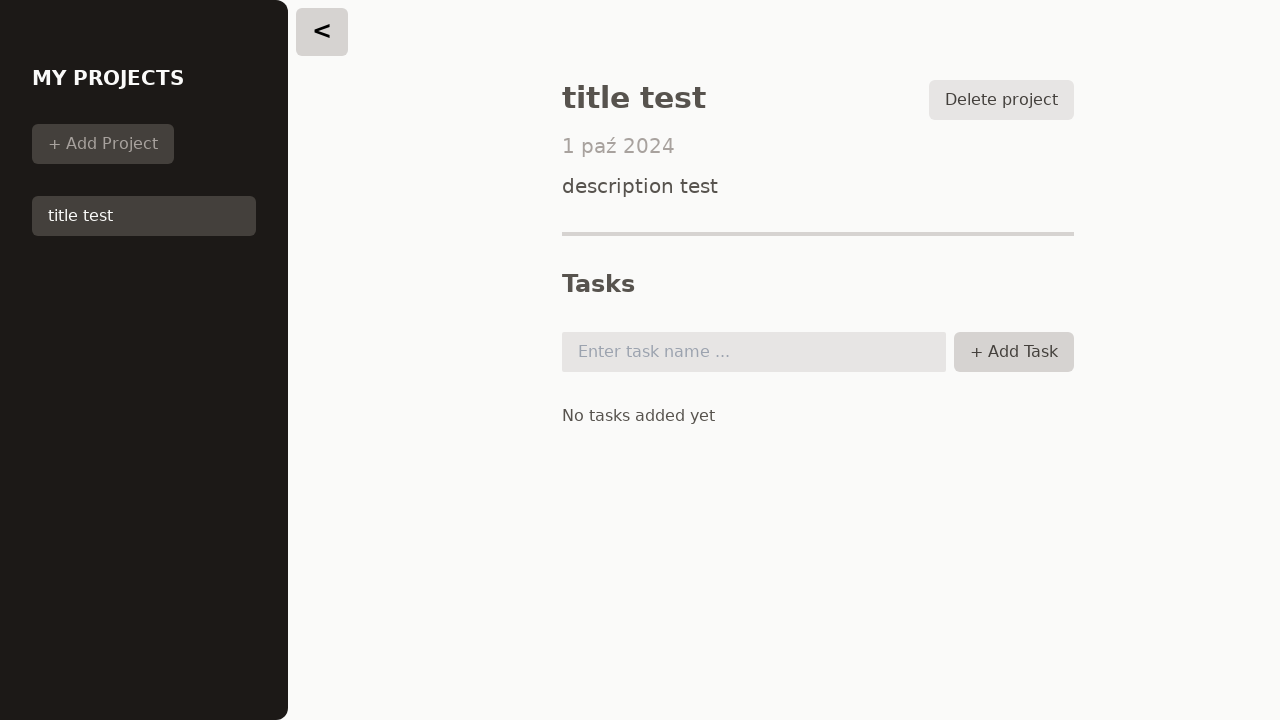

Waited 500ms to verify no task was created with whitespace-only name
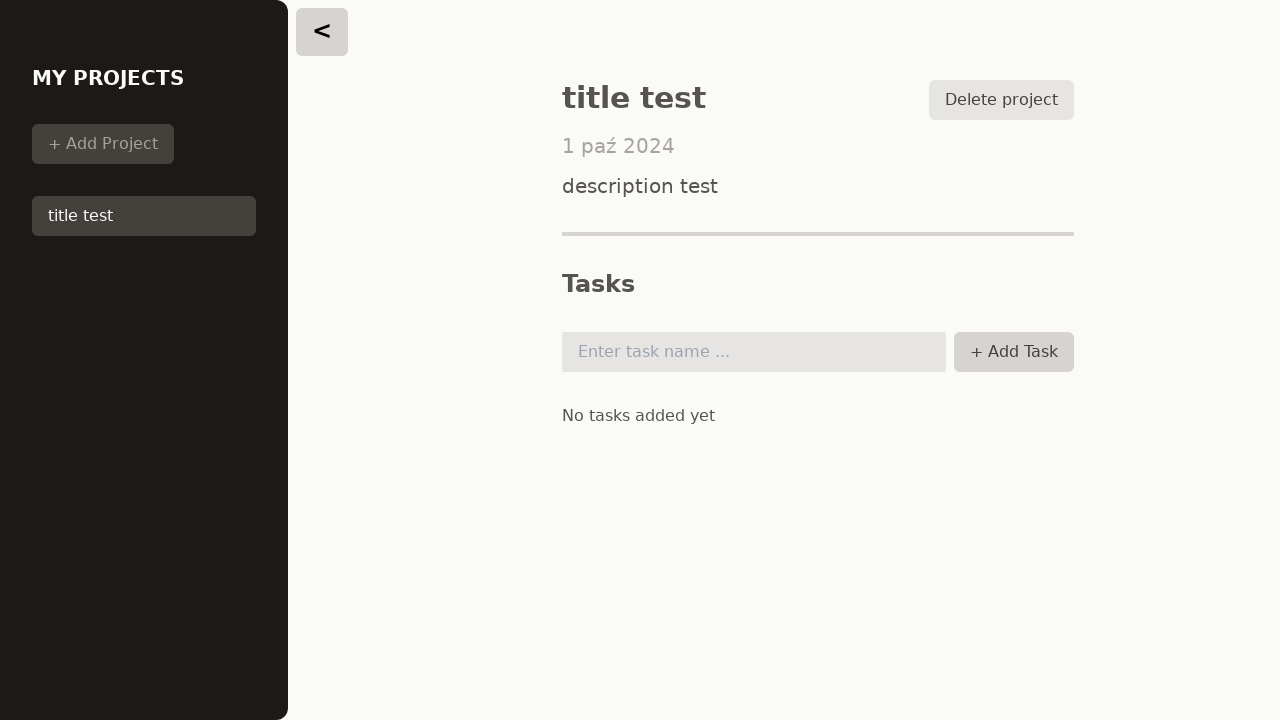

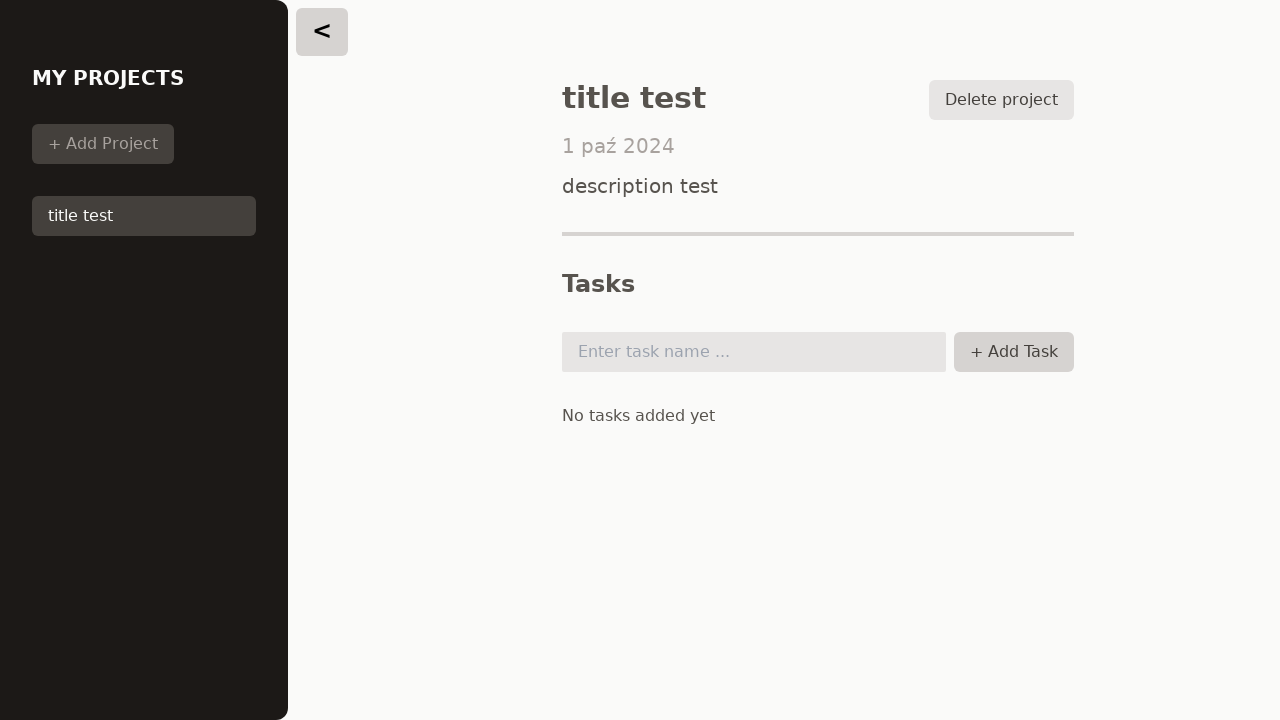